Tests dropdown selection functionality by navigating to the dropdown page and selecting options by visible text, index, and value.

Starting URL: https://the-internet.herokuapp.com/

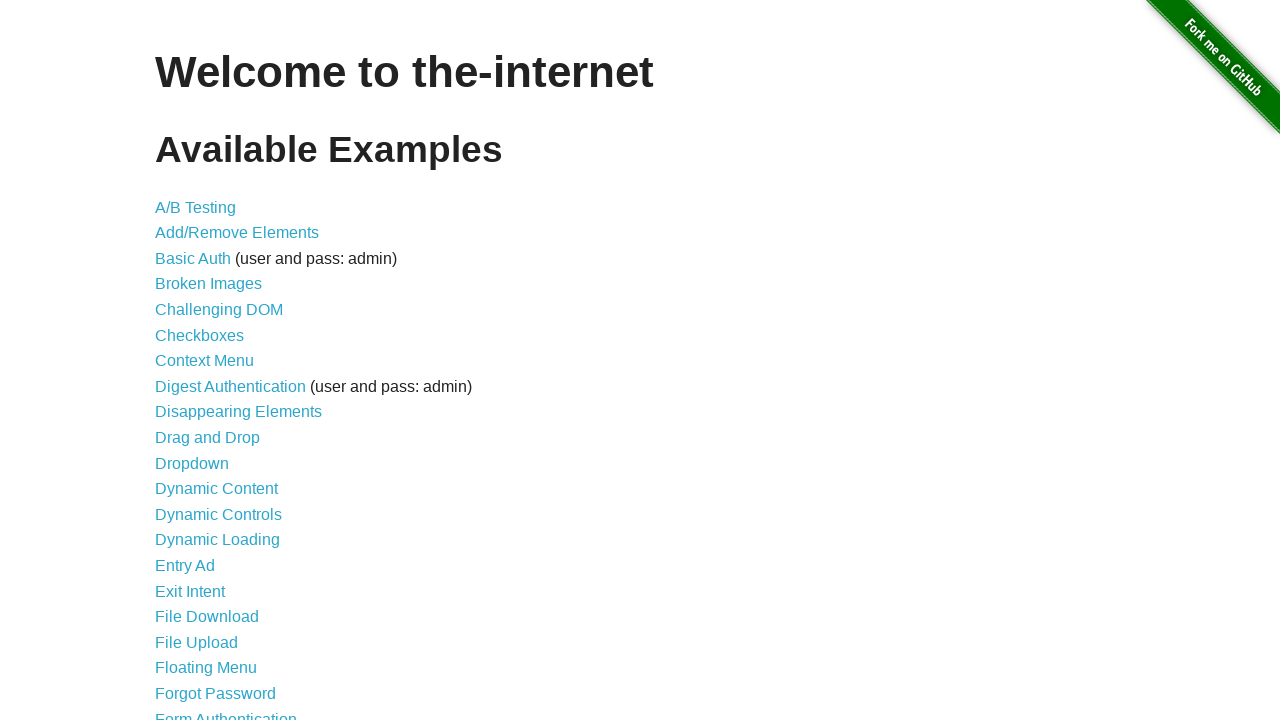

Clicked on Dropdown link at (192, 463) on xpath=//a[@href='/dropdown']
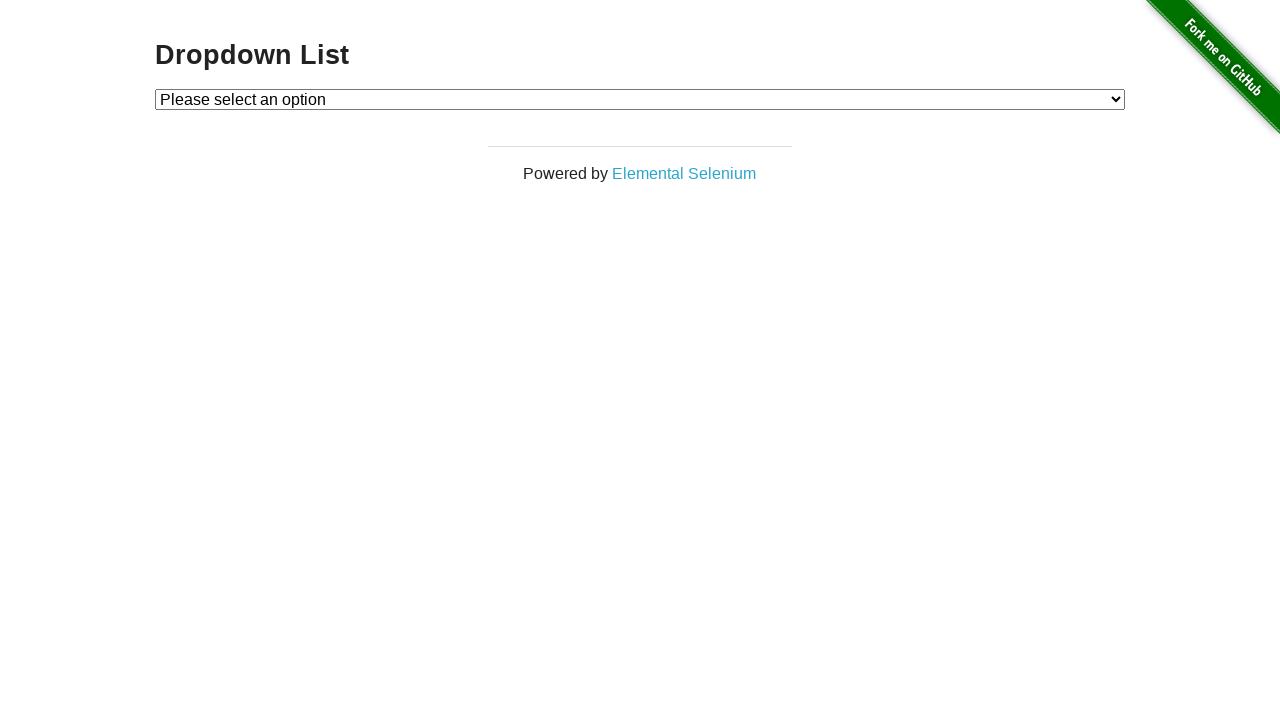

Verified page header is 'Dropdown List'
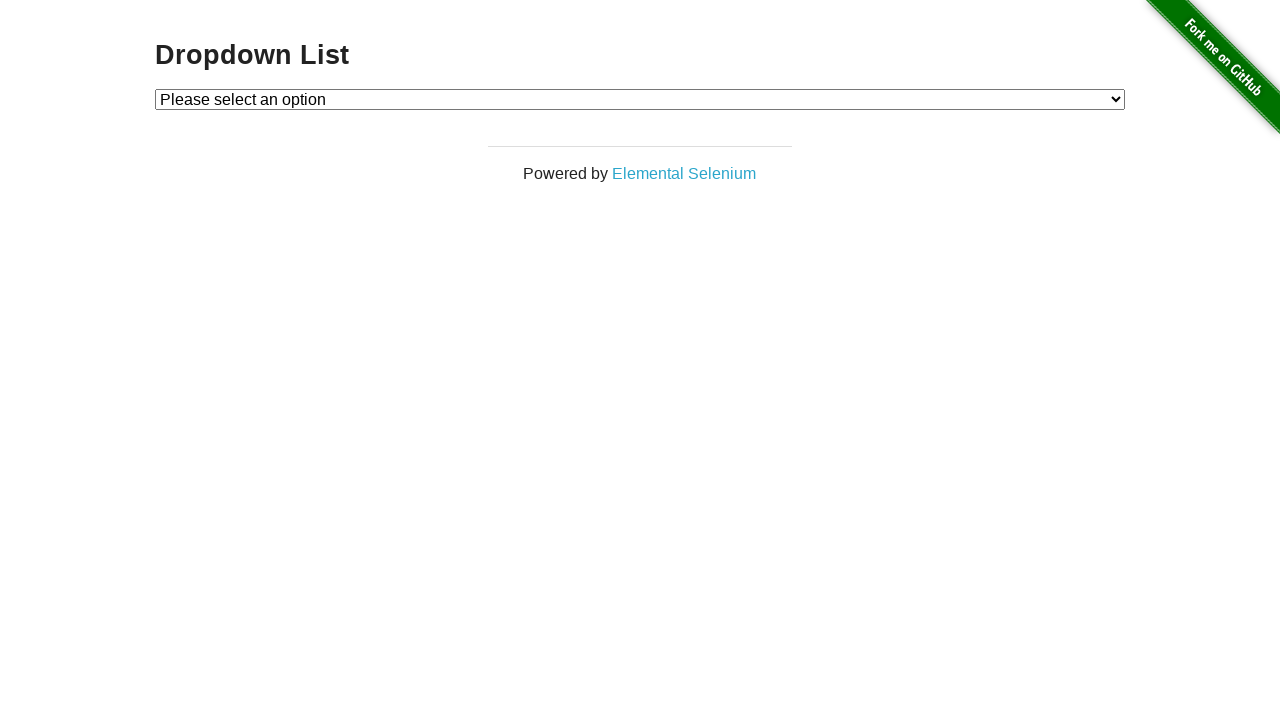

Located dropdown element
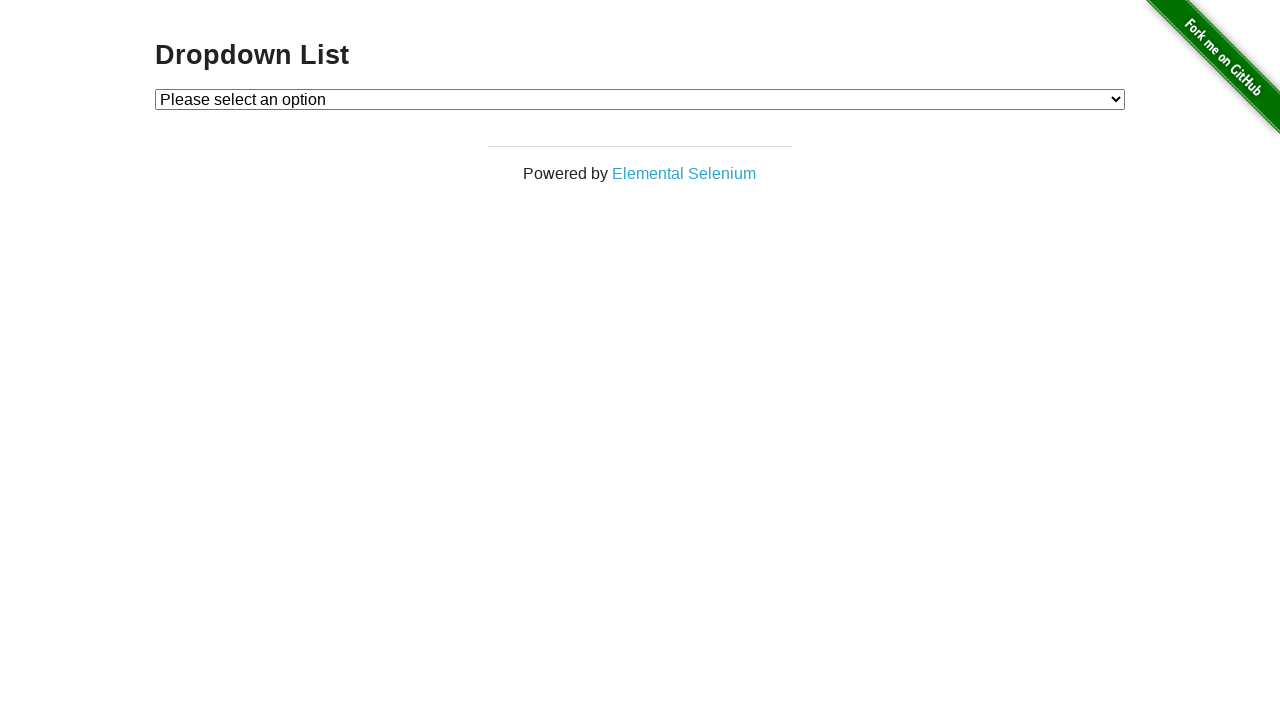

Selected 'Option 1' by label on select#dropdown
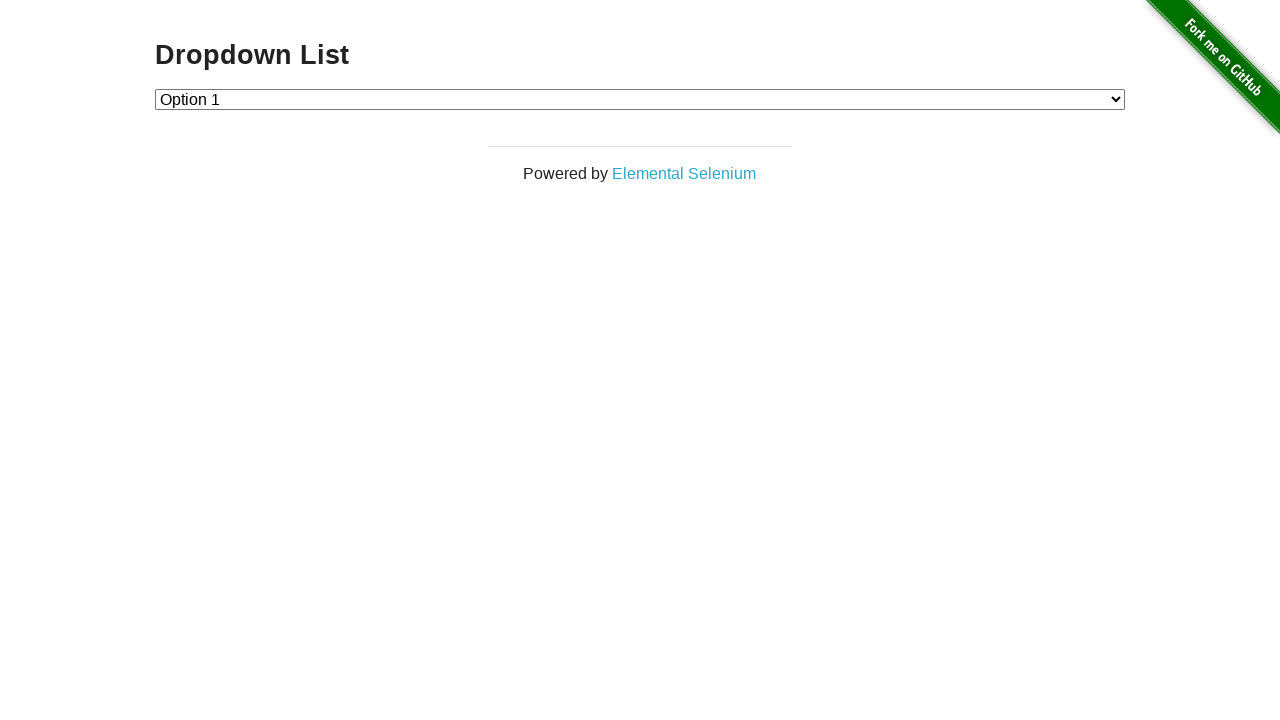

Verified Option 1 value is '1'
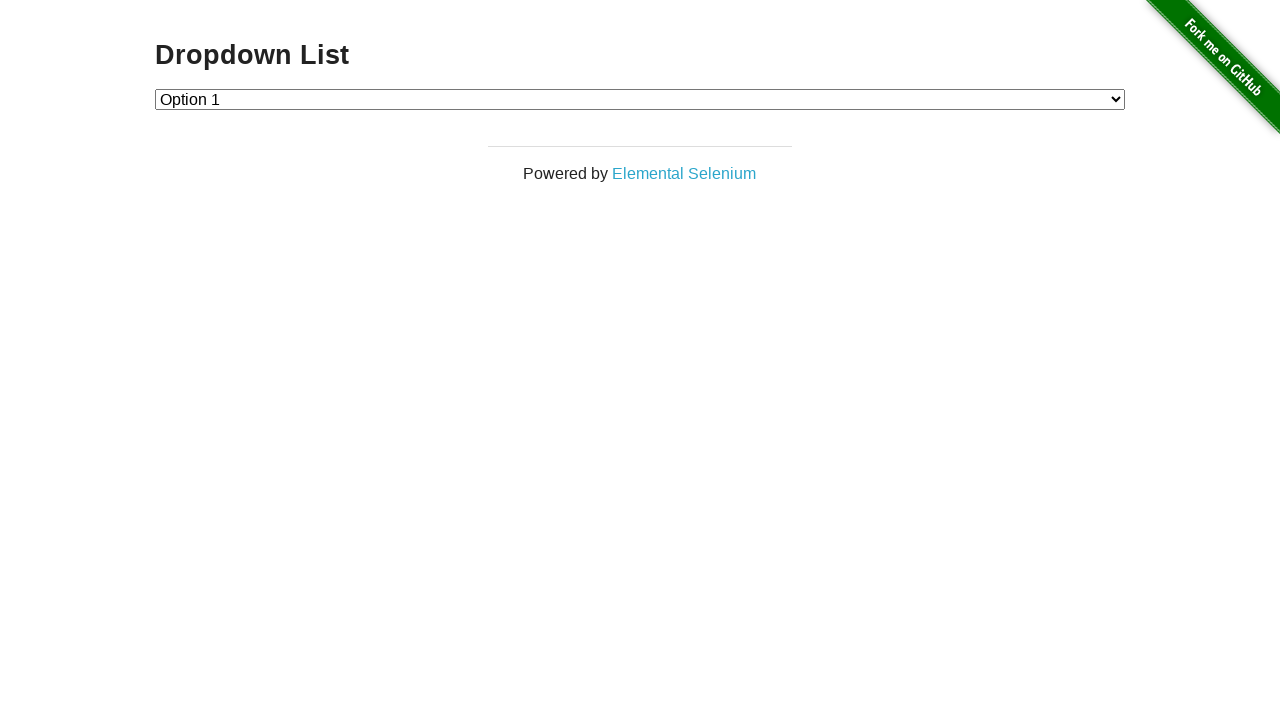

Verified Option 1 text content is 'Option 1'
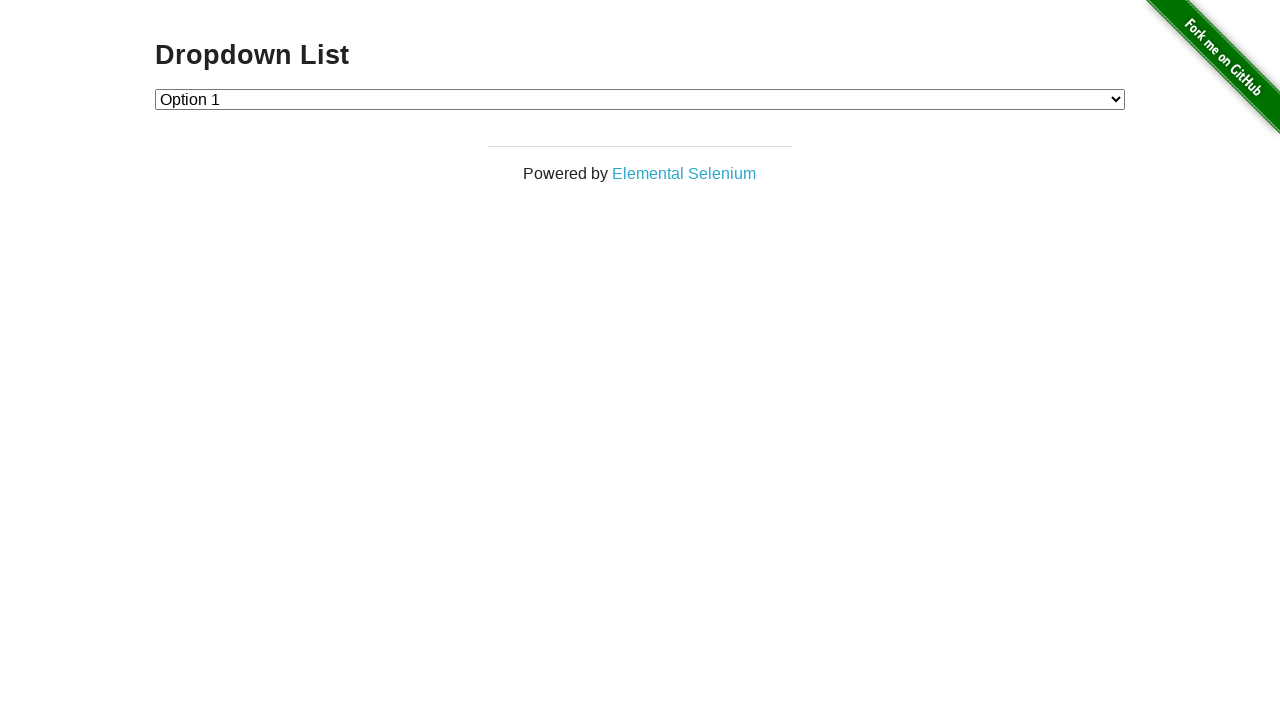

Selected option by index 2 (Option 2) on select#dropdown
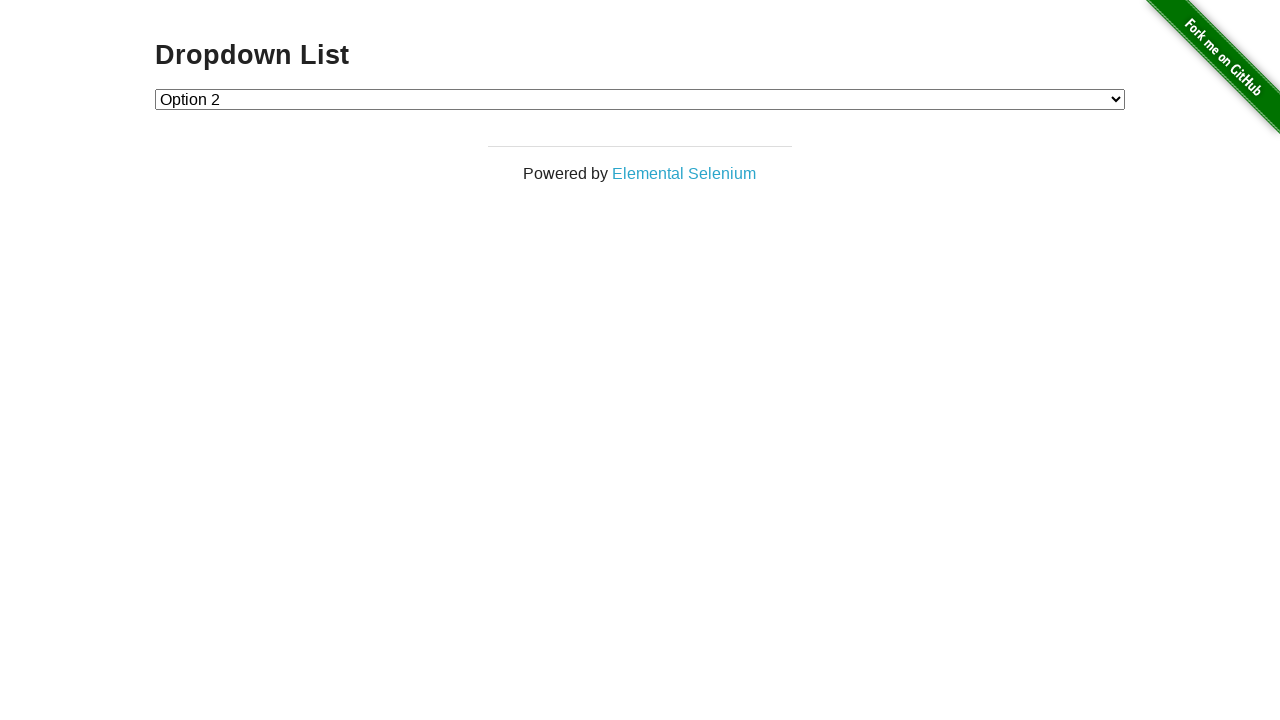

Verified Option 2 value is '2'
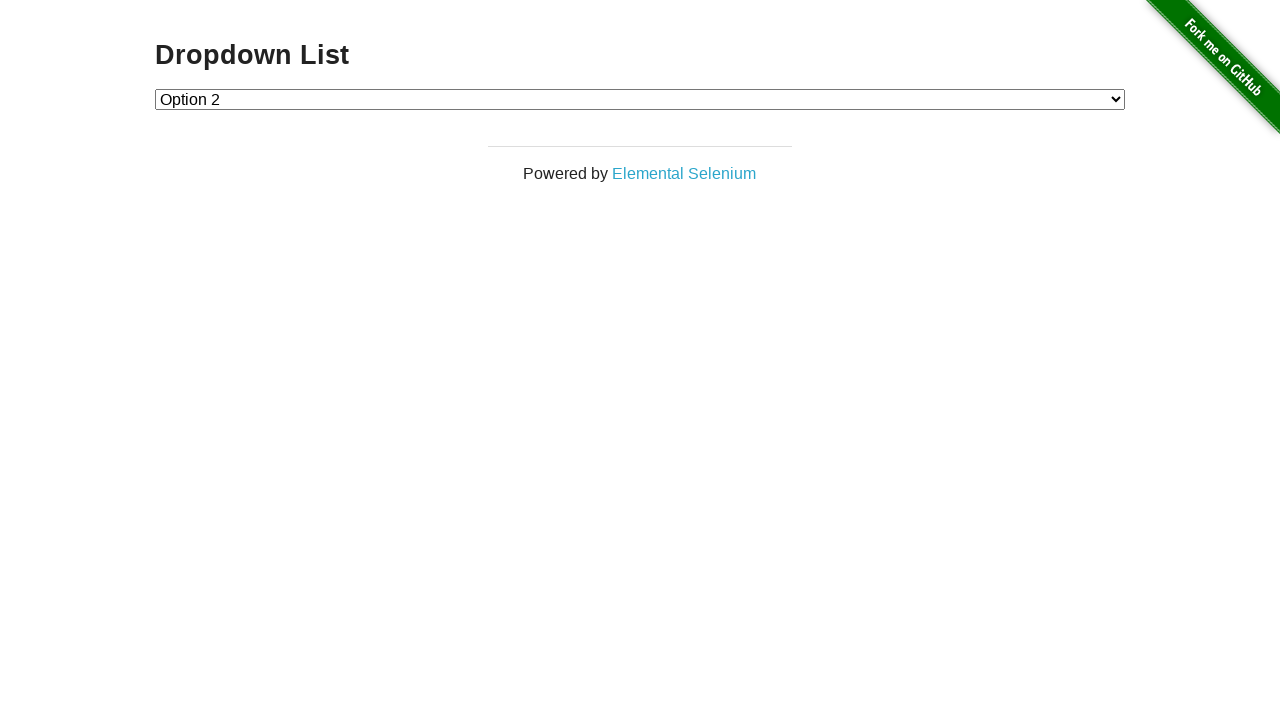

Verified Option 2 text content is 'Option 2'
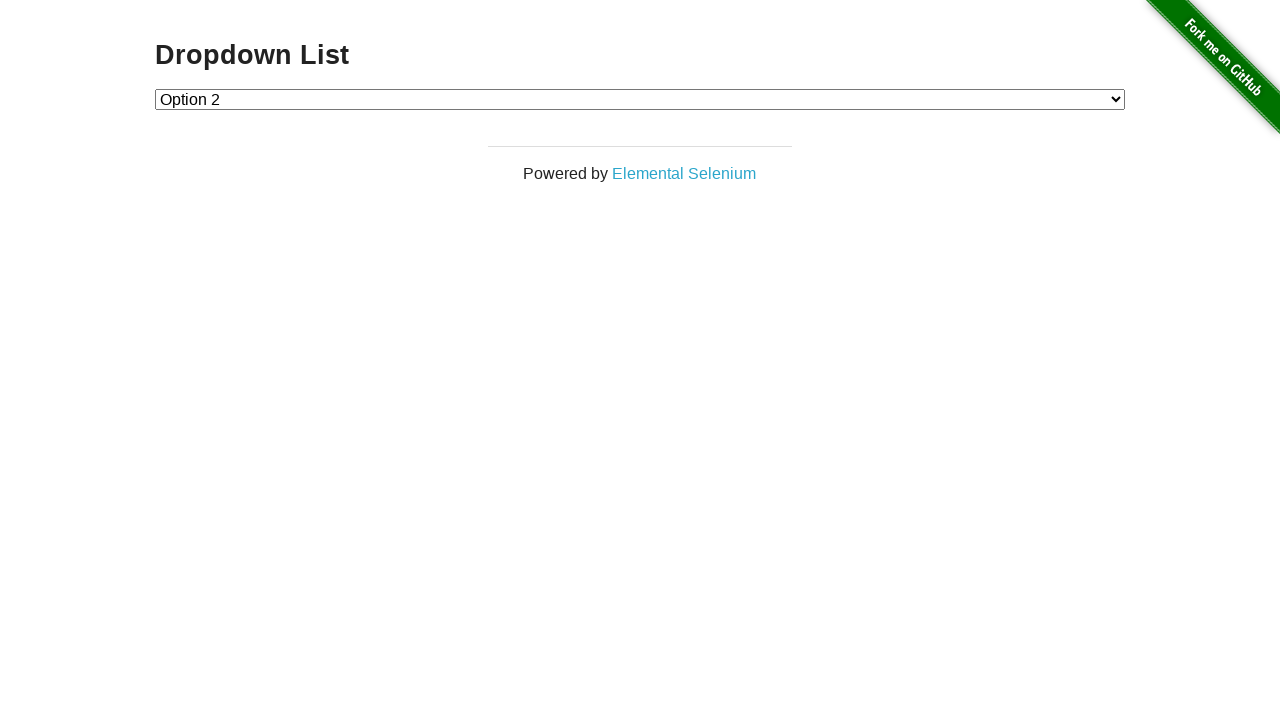

Selected option by value '1' on select#dropdown
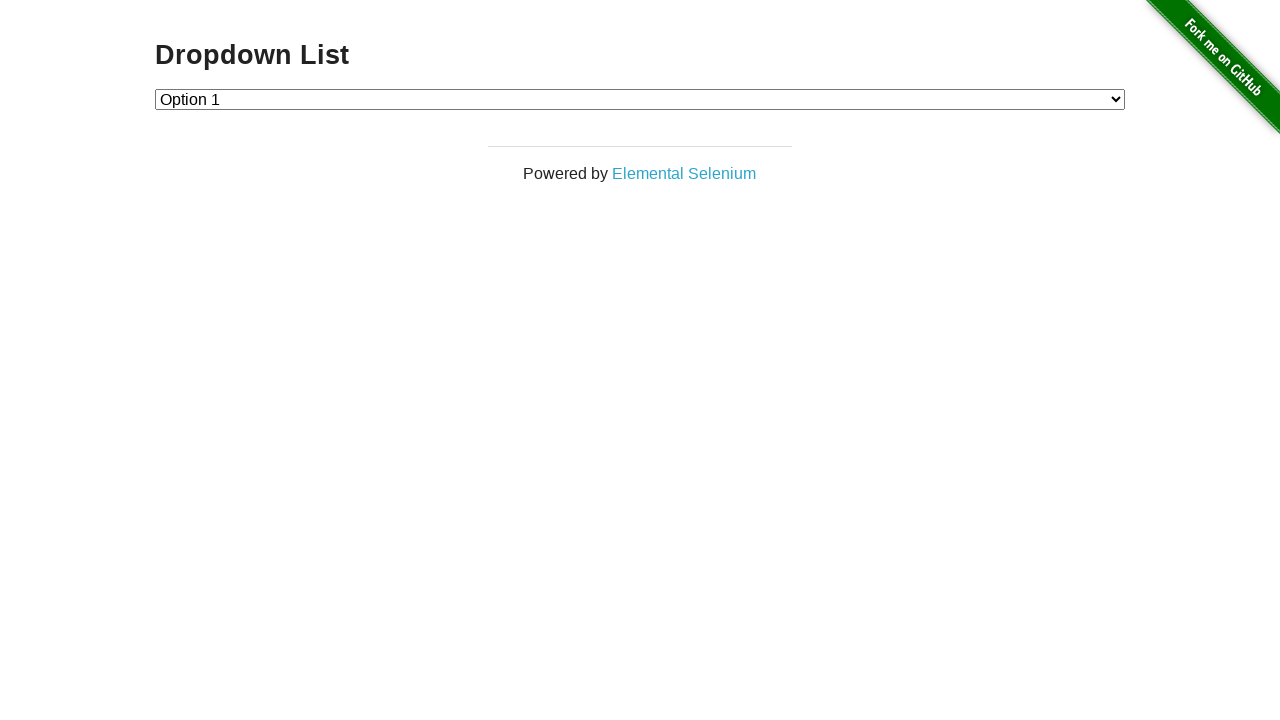

Verified Option 1 value is '1' again
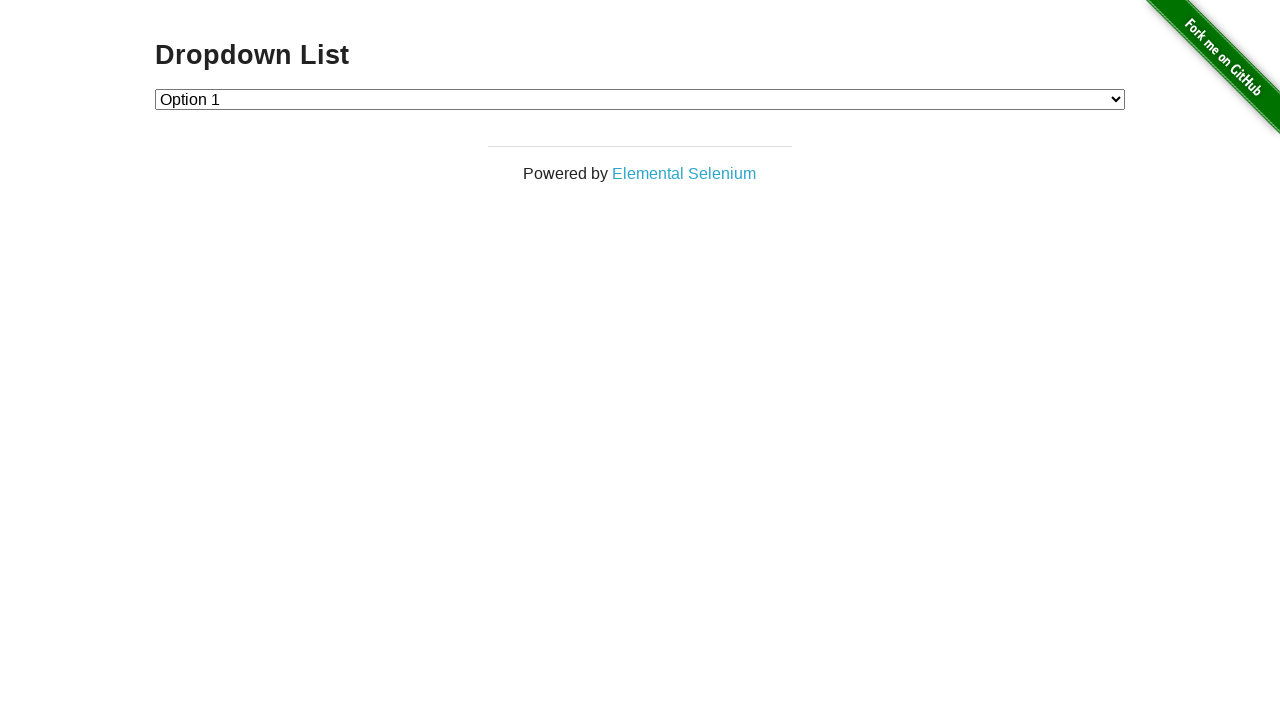

Verified Option 1 text content is 'Option 1' again
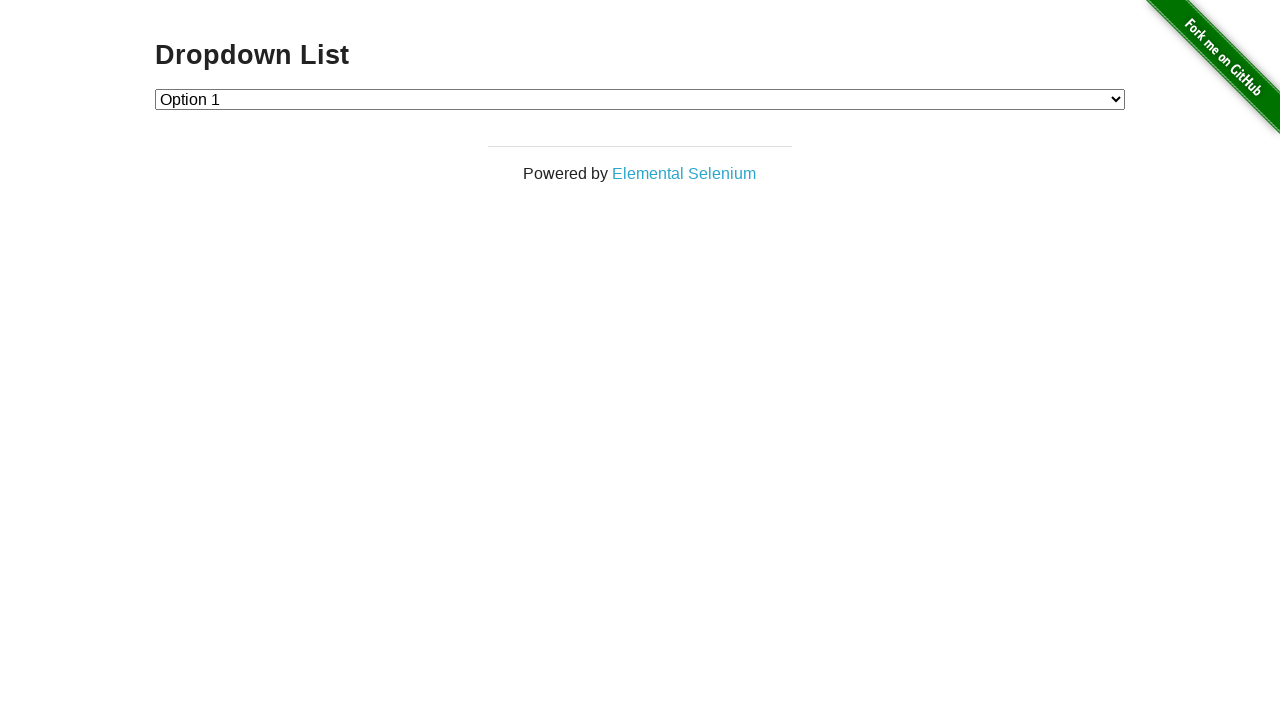

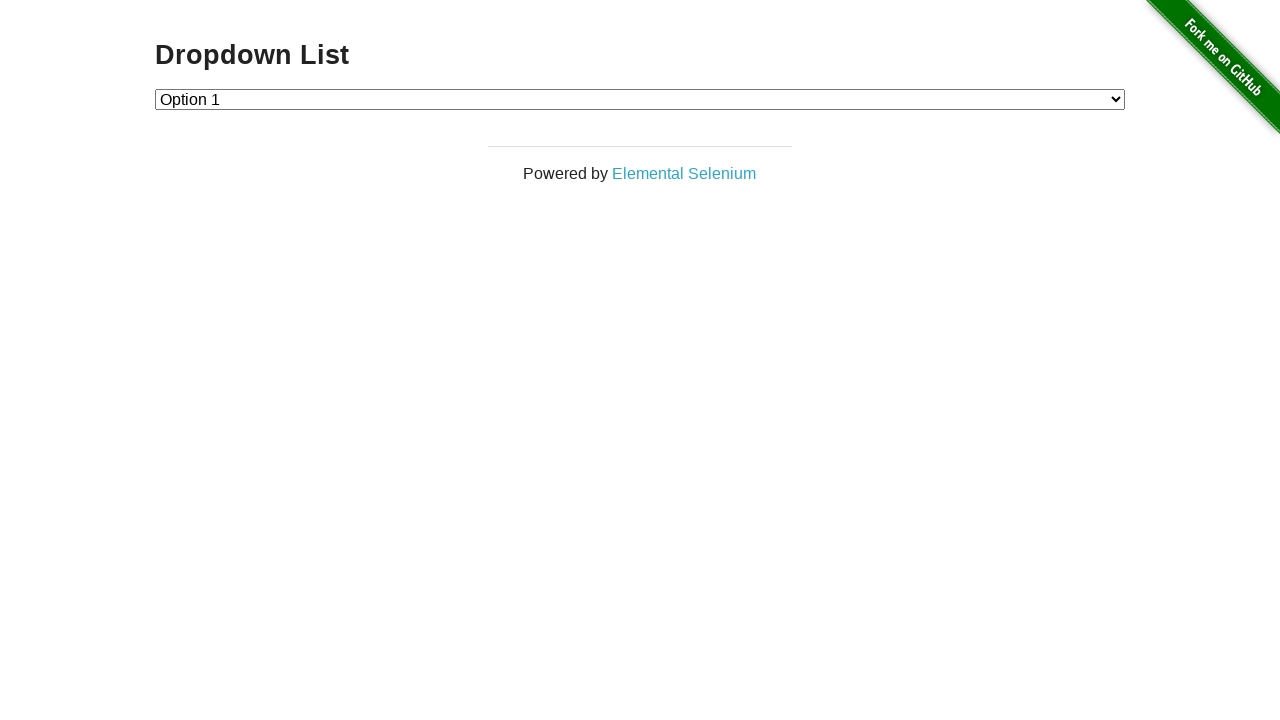